Tests filtering to display only completed items and then all items using the filter links

Starting URL: https://demo.playwright.dev/todomvc

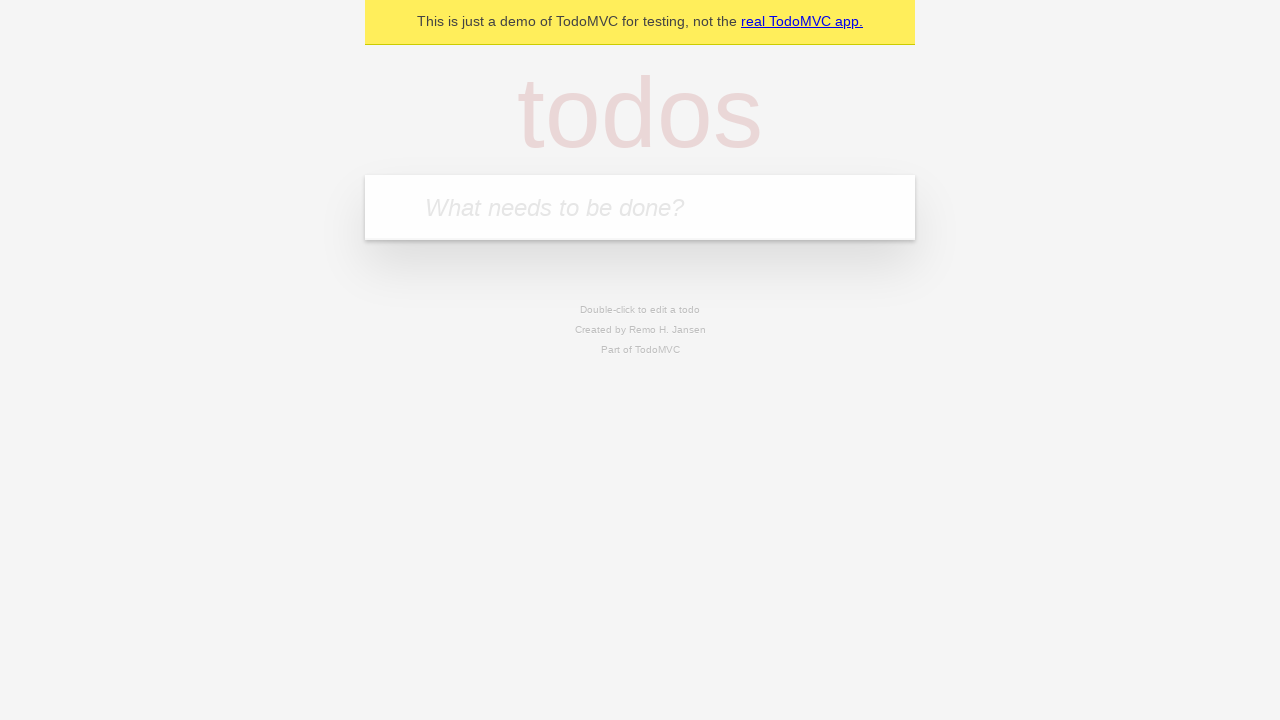

Filled input field with 'buy some cheese' on internal:attr=[placeholder="What needs to be done?"i]
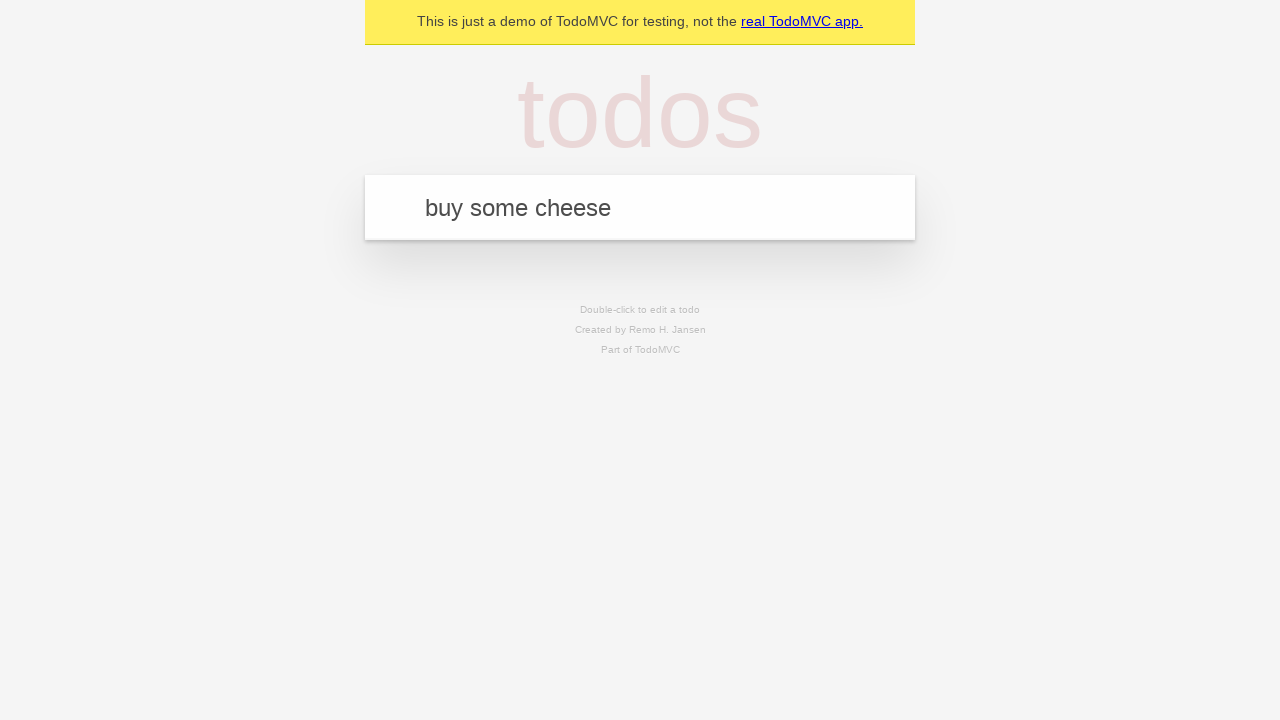

Pressed Enter to create first todo item on internal:attr=[placeholder="What needs to be done?"i]
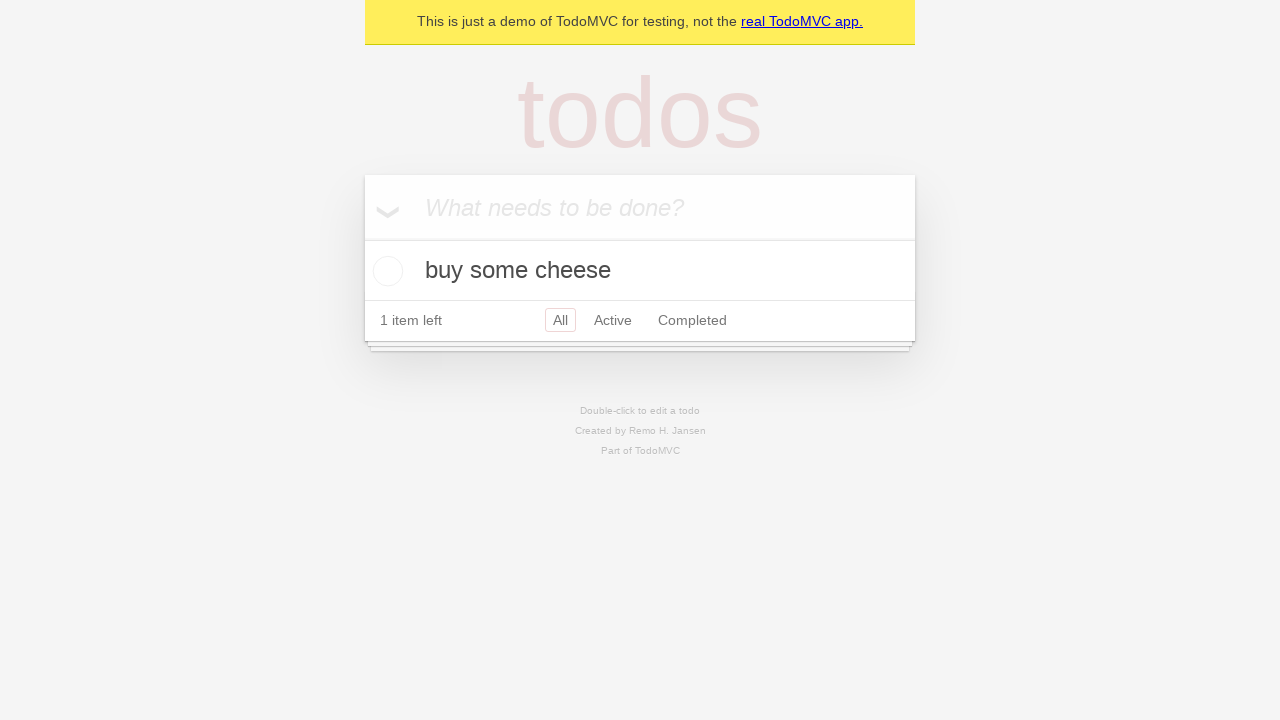

Filled input field with 'feed the cat' on internal:attr=[placeholder="What needs to be done?"i]
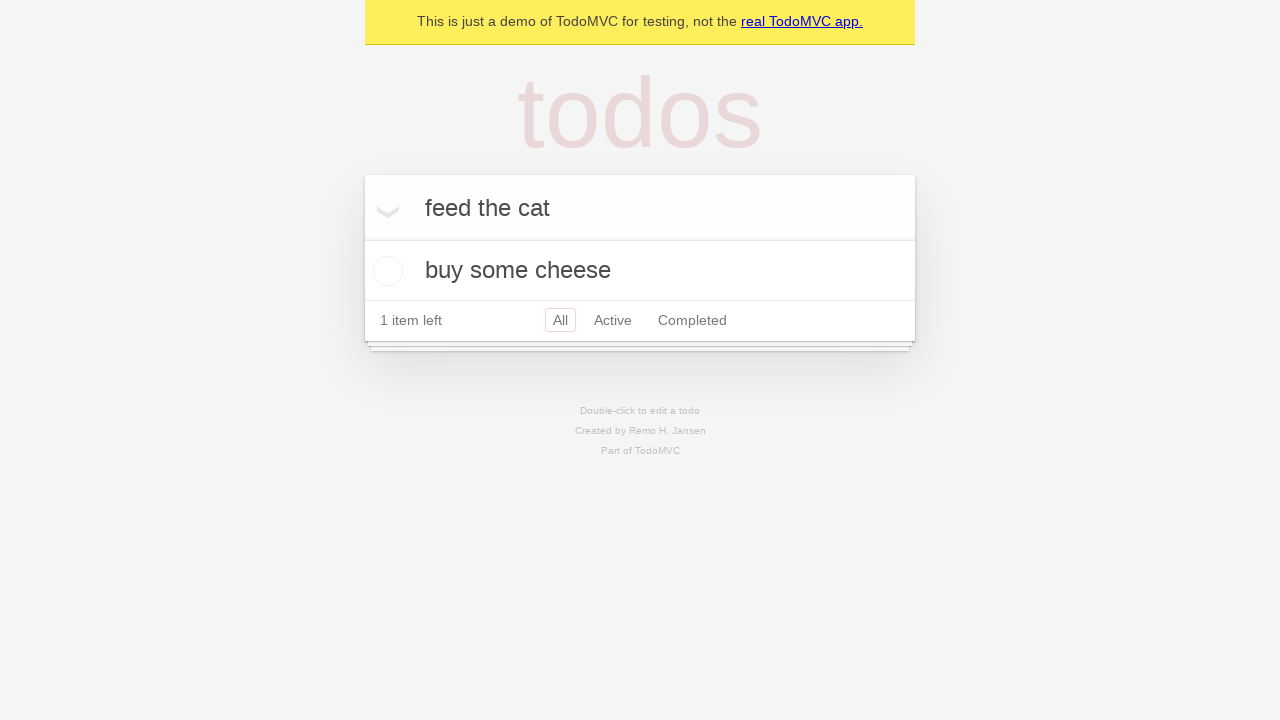

Pressed Enter to create second todo item on internal:attr=[placeholder="What needs to be done?"i]
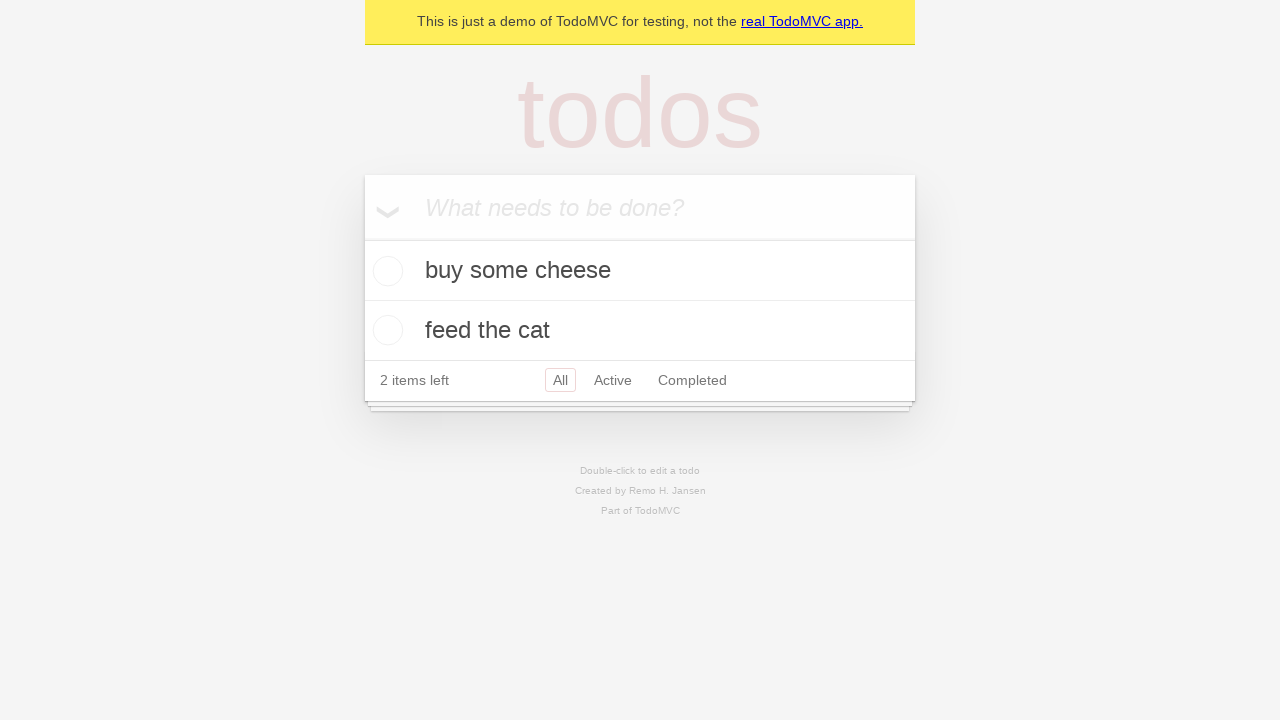

Filled input field with 'book a doctors appointment' on internal:attr=[placeholder="What needs to be done?"i]
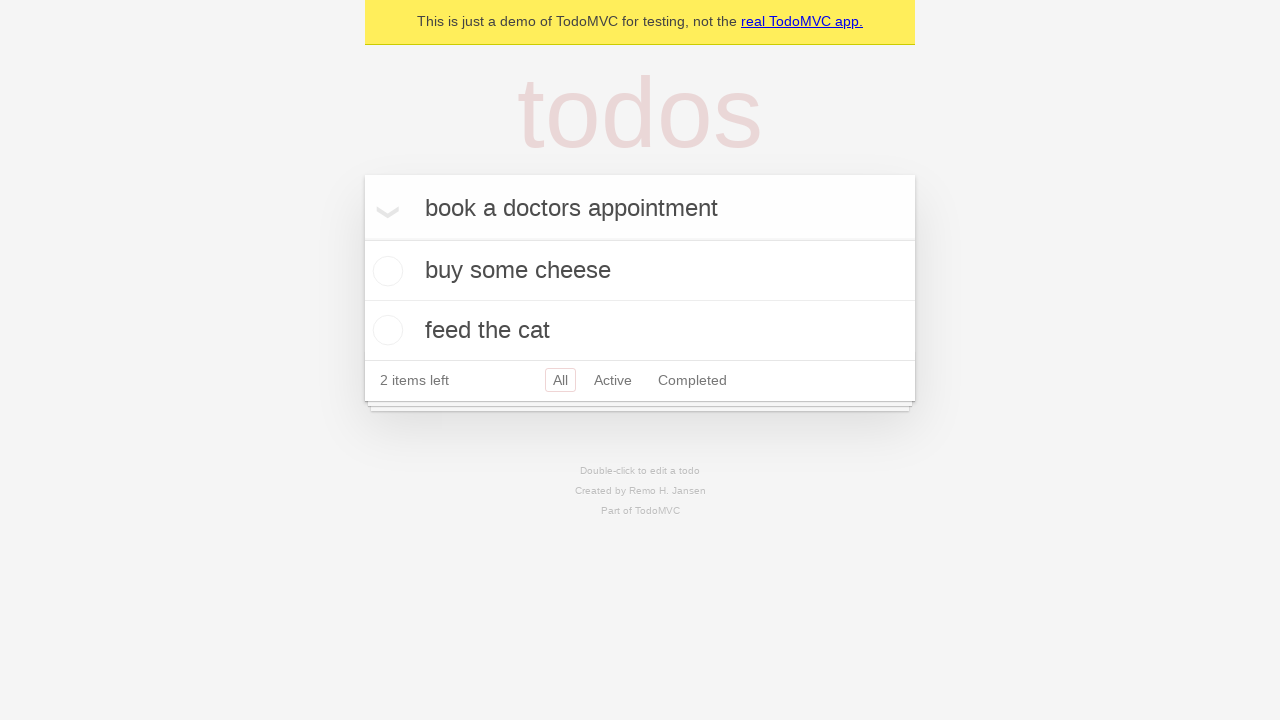

Pressed Enter to create third todo item on internal:attr=[placeholder="What needs to be done?"i]
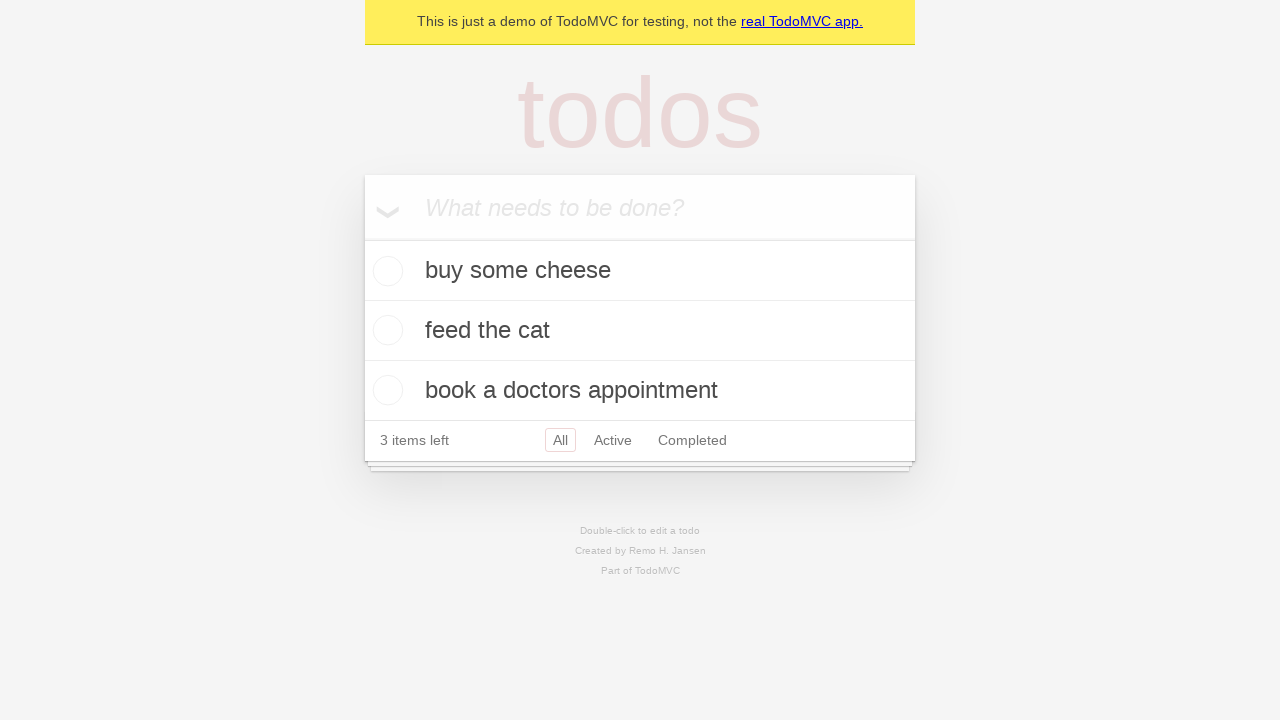

Checked the second todo item checkbox at (385, 330) on internal:testid=[data-testid="todo-item"s] >> nth=1 >> internal:role=checkbox
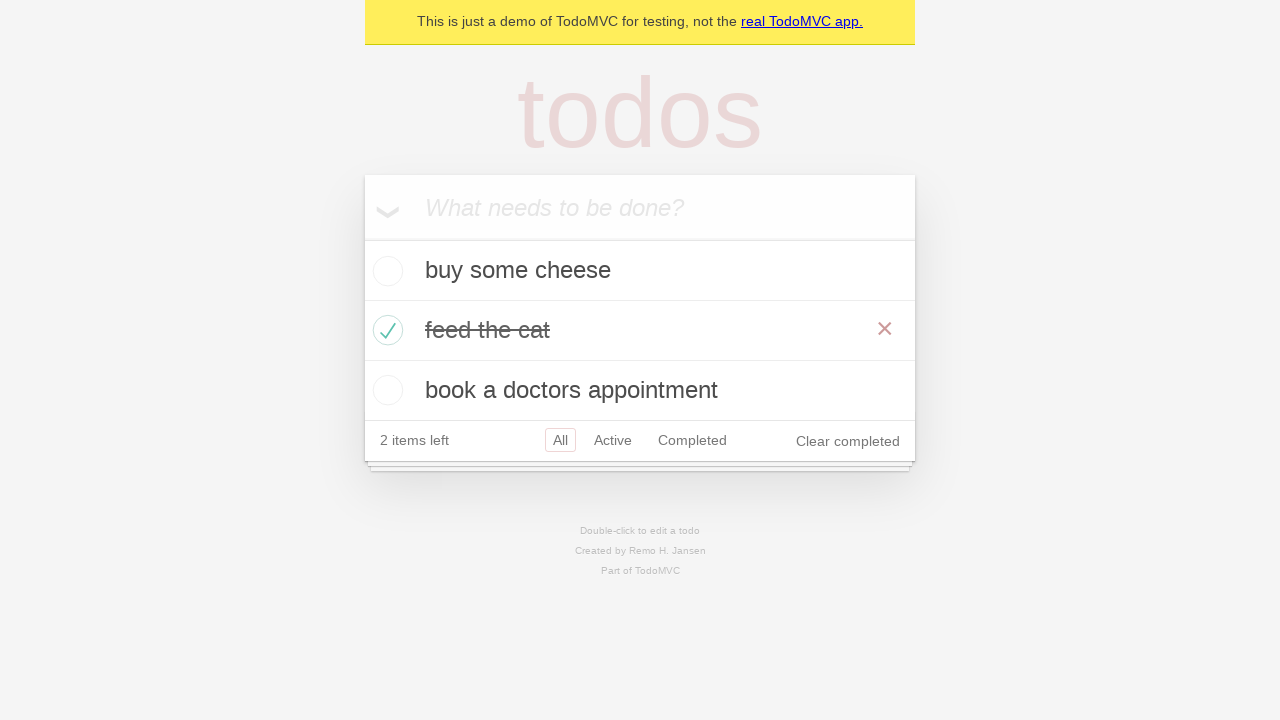

Clicked Active filter link at (613, 440) on internal:role=link[name="Active"i]
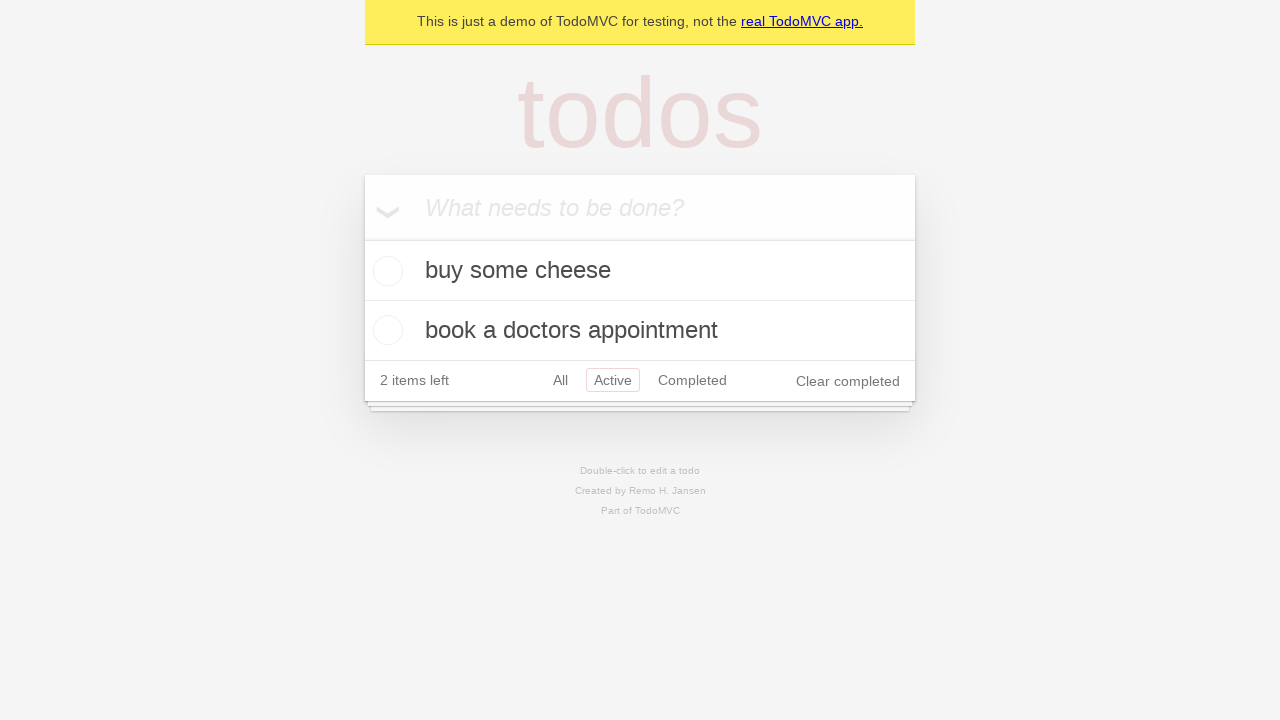

Clicked Completed filter link at (692, 380) on internal:role=link[name="Completed"i]
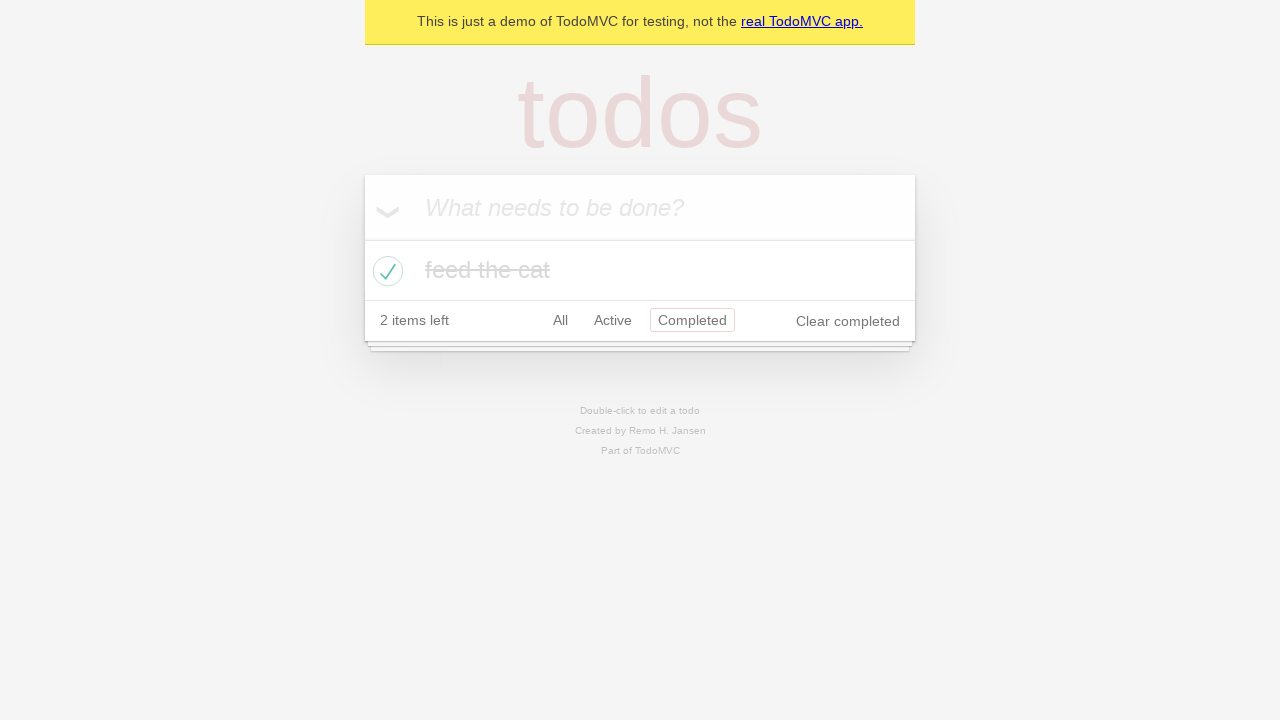

Clicked All filter link at (560, 320) on internal:role=link[name="All"i]
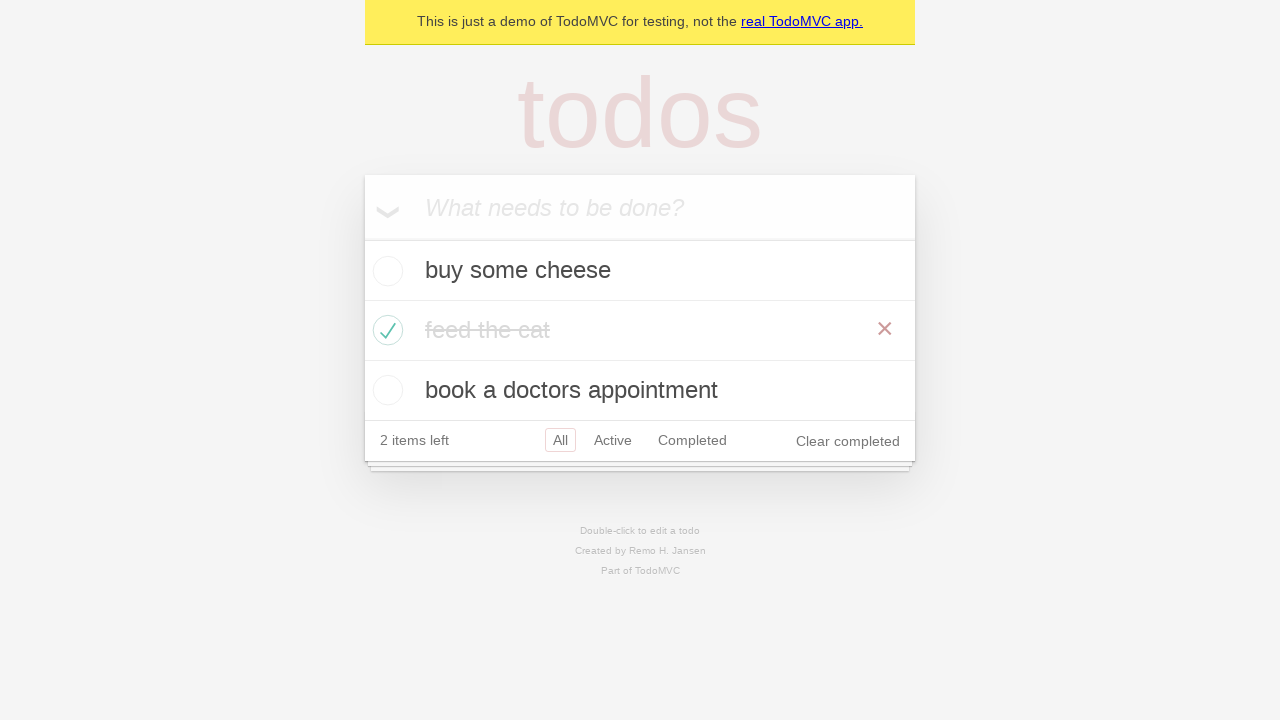

All todo items loaded and visible
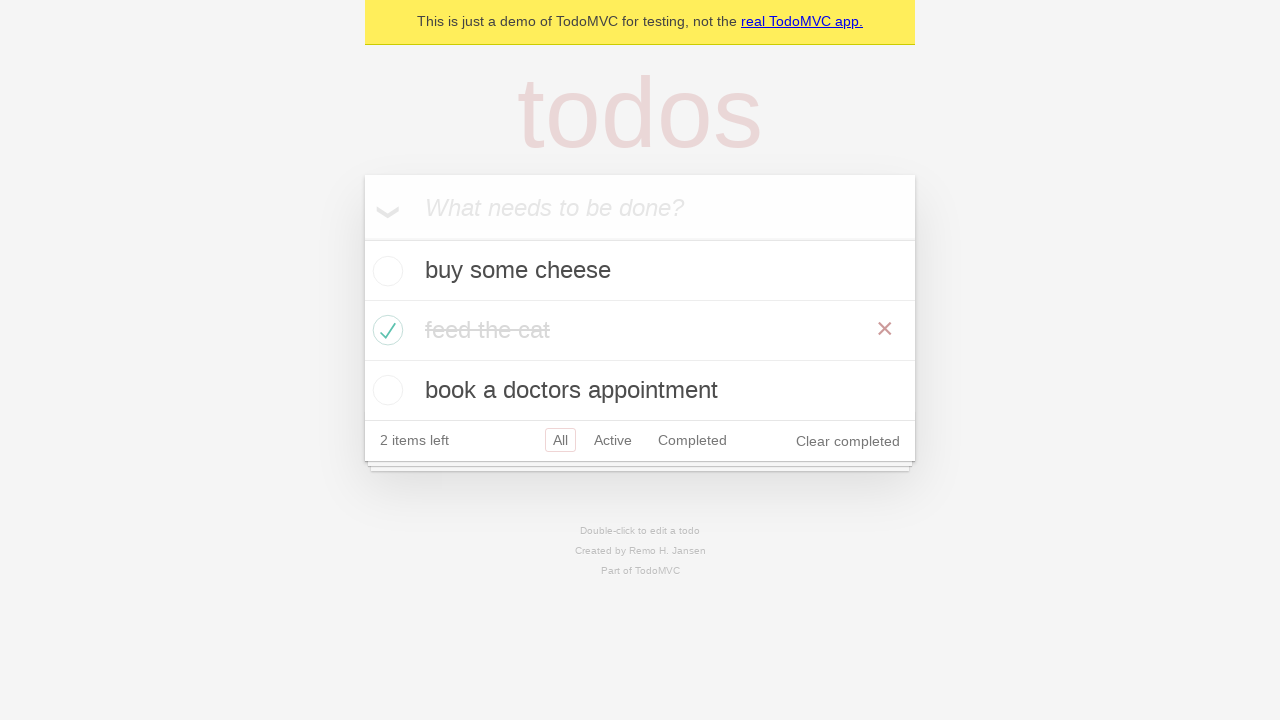

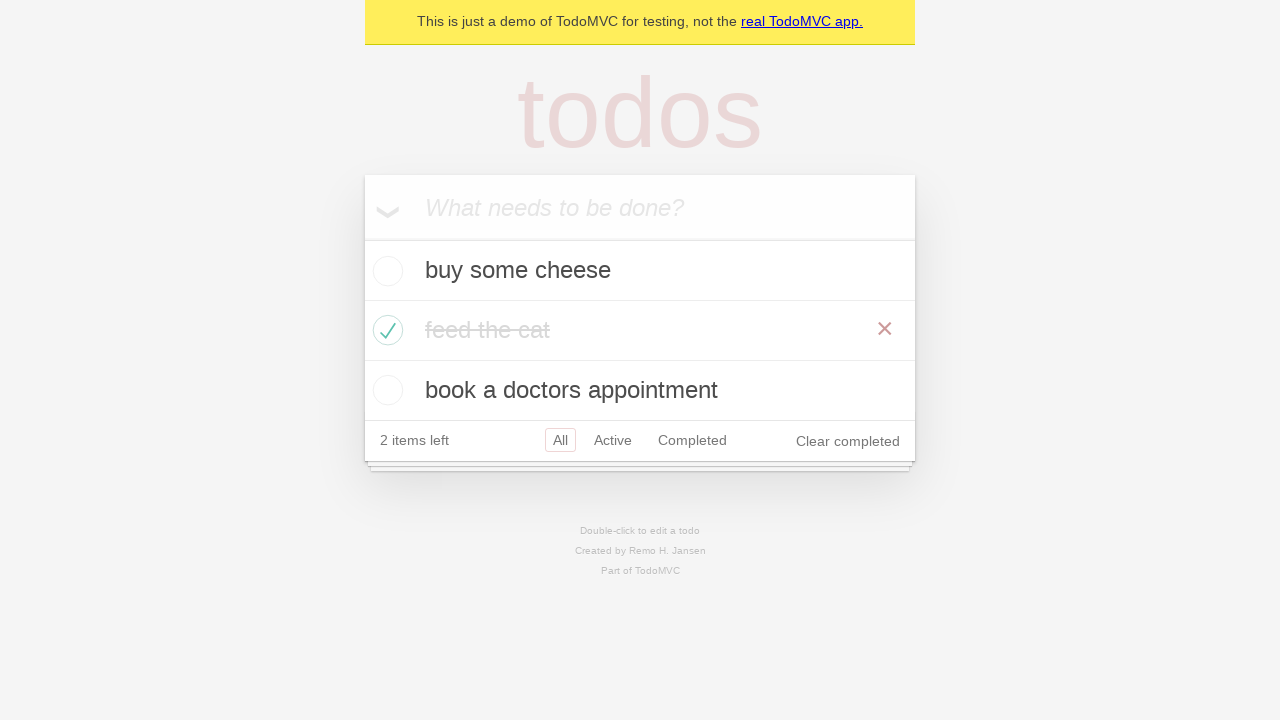